Tests tab handling by opening a new tab, navigating to a different page, then switching back to fill a form field

Starting URL: https://rahulshettyacademy.com/angularpractice/

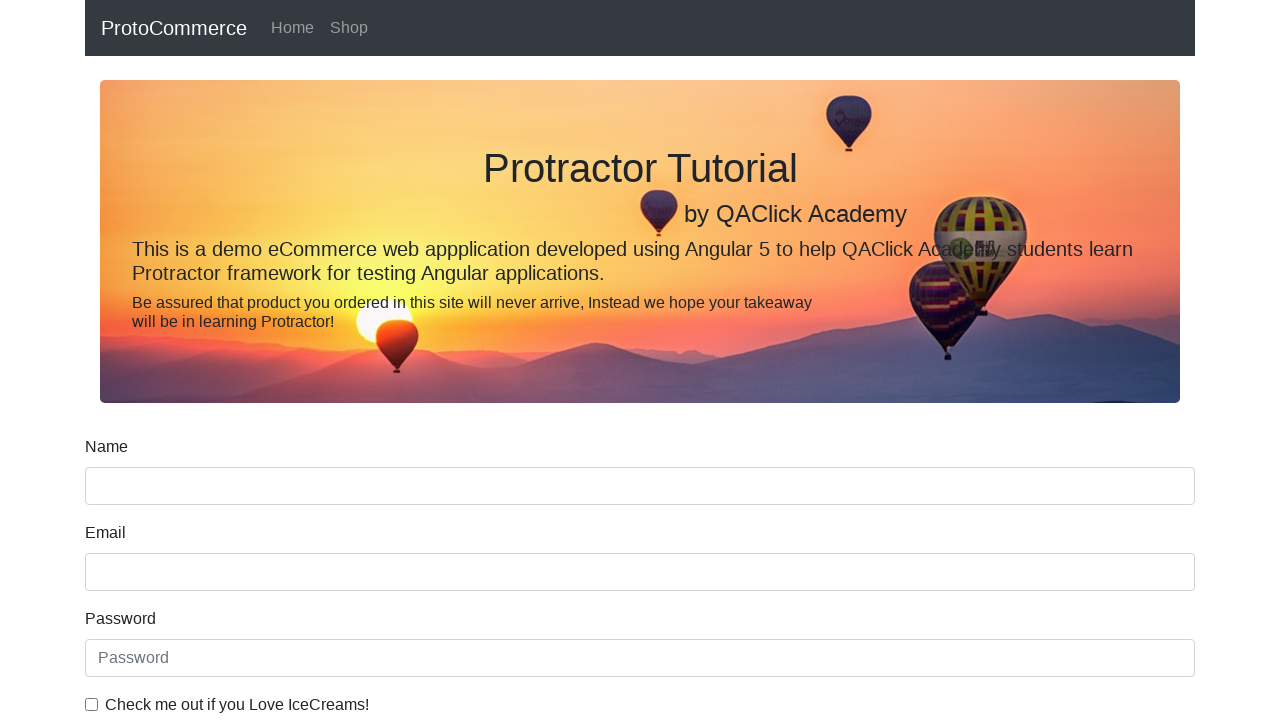

Opened a new tab
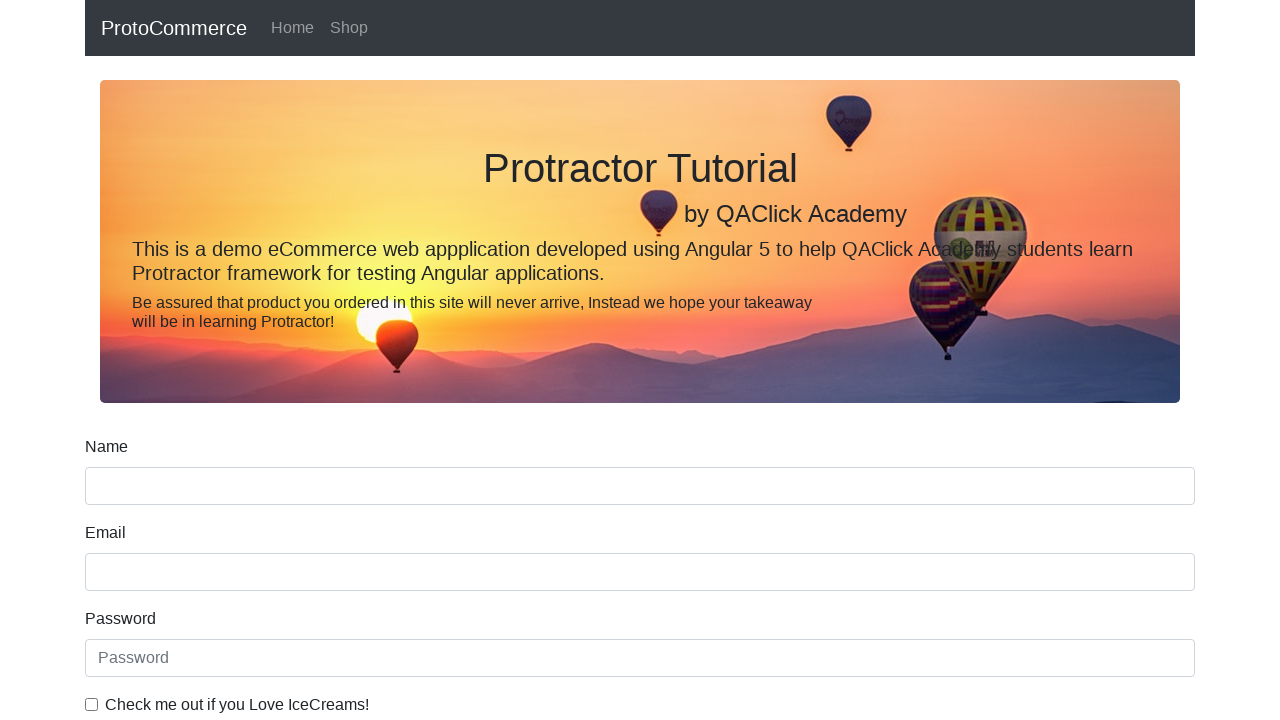

Navigated new tab to https://rahulshettyacademy.com/
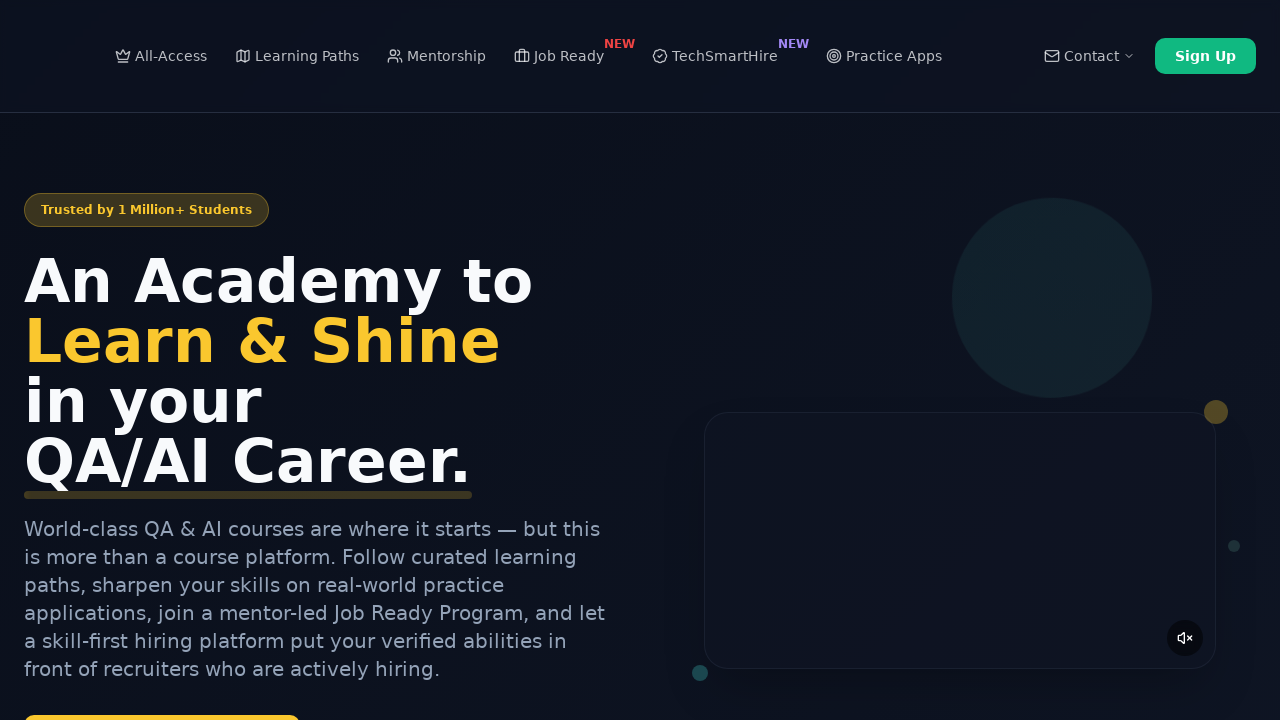

Course links loaded on new tab
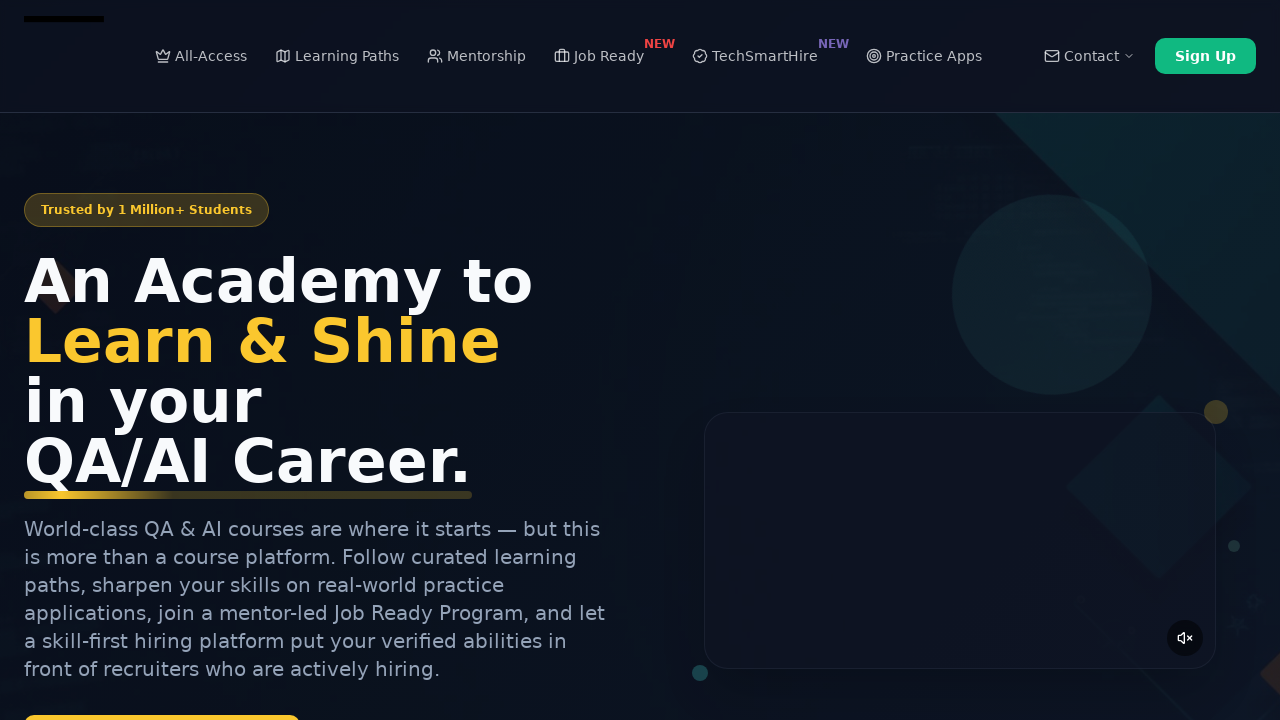

Filled name field with 'Sample Course Name' on original tab on input[name='name']
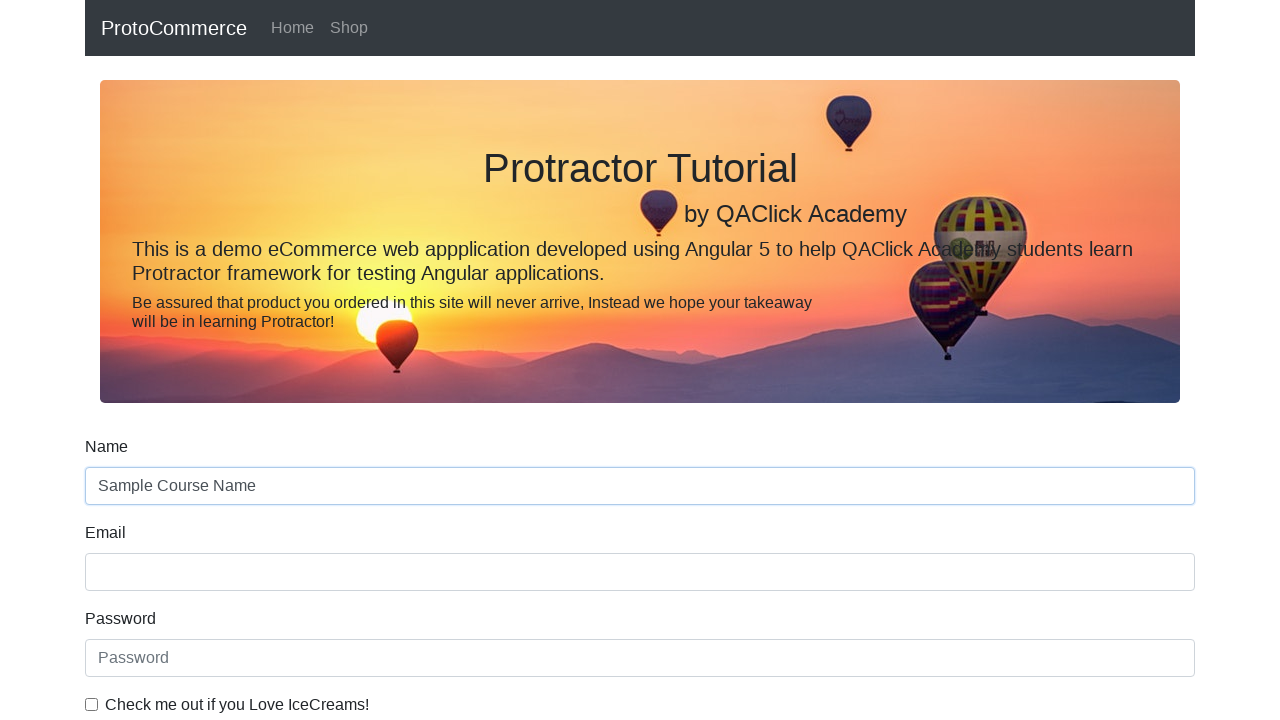

Closed the new tab
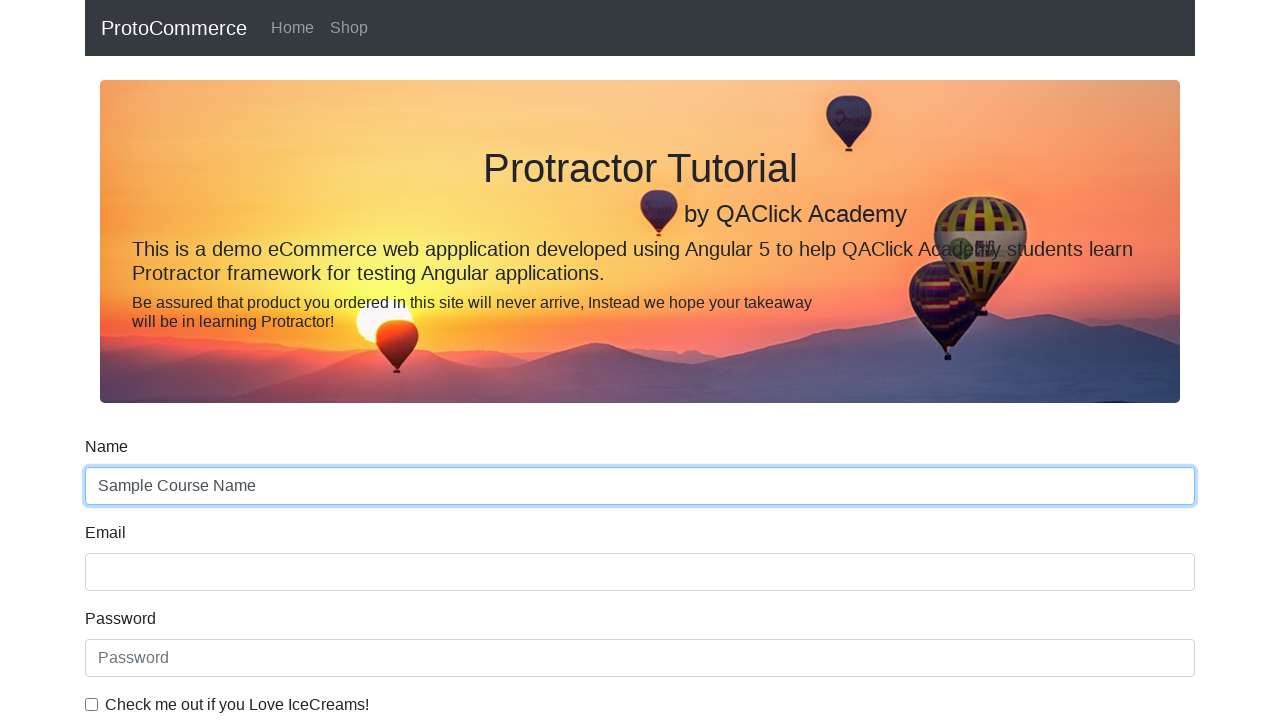

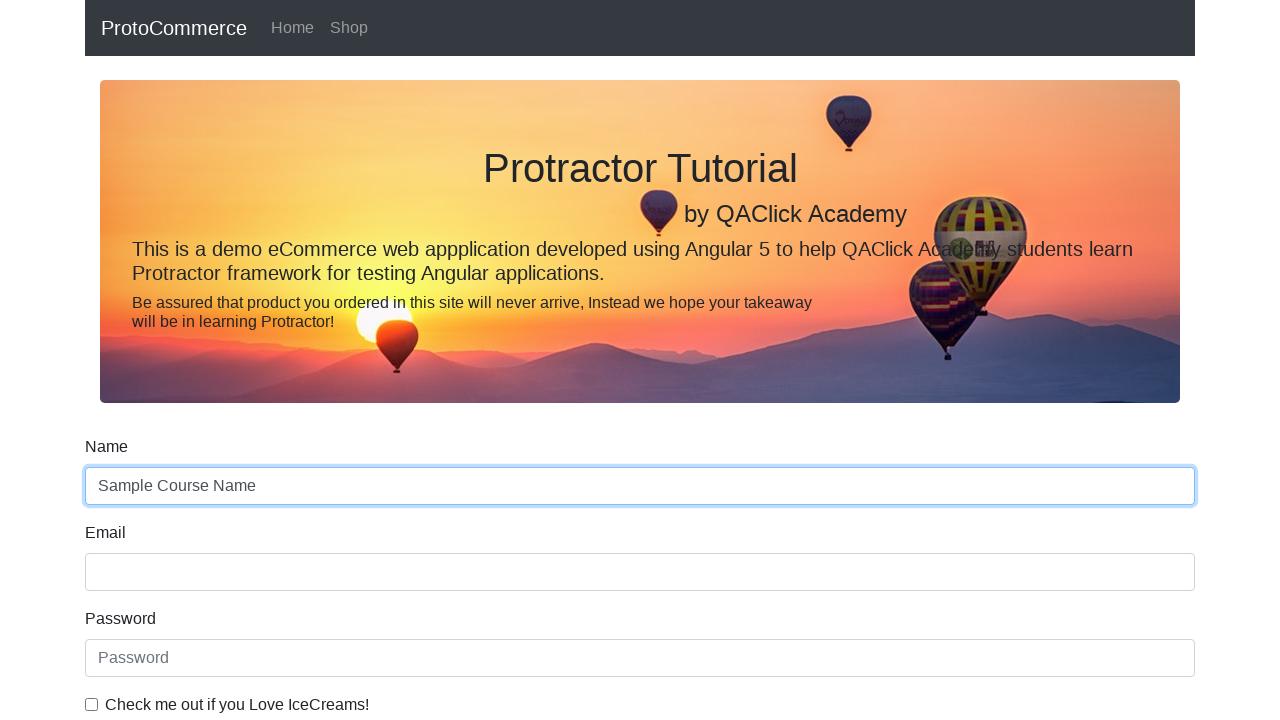